Tests slider widget functionality by dragging the slider to change its value

Starting URL: https://demoqa.com/slider

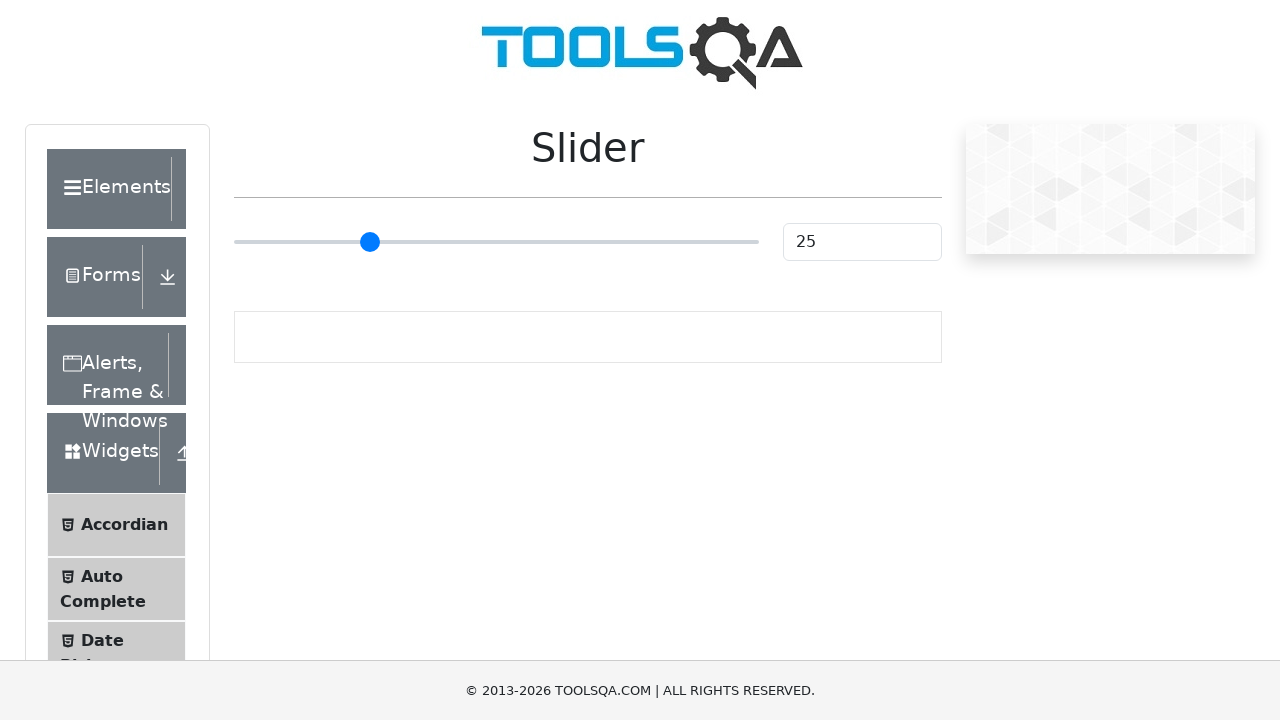

Waited for slider element to be visible
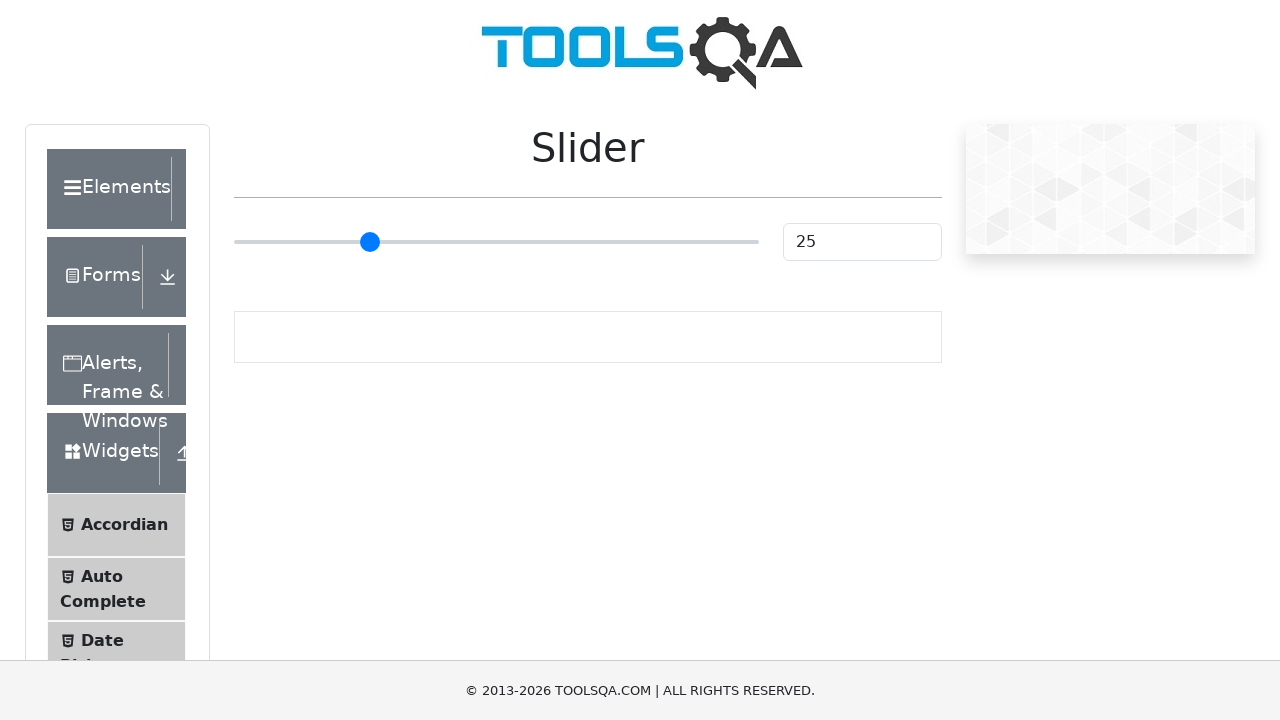

Located the slider element
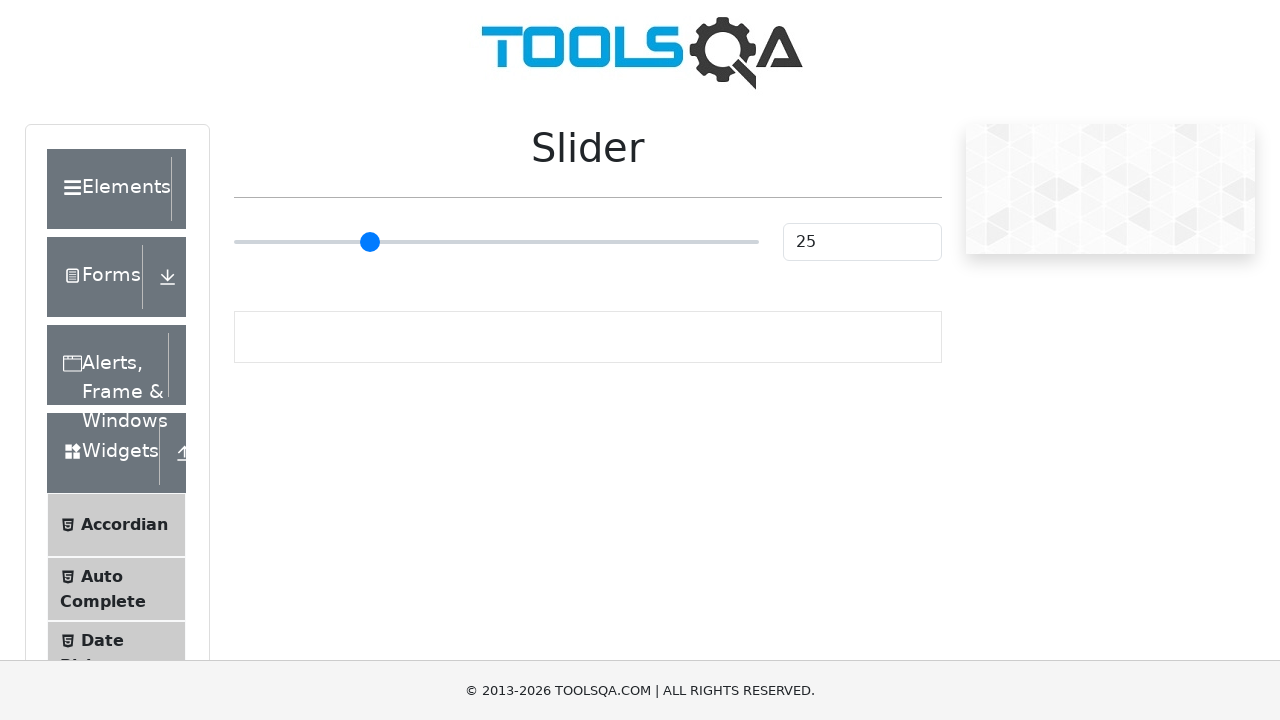

Retrieved slider bounding box coordinates
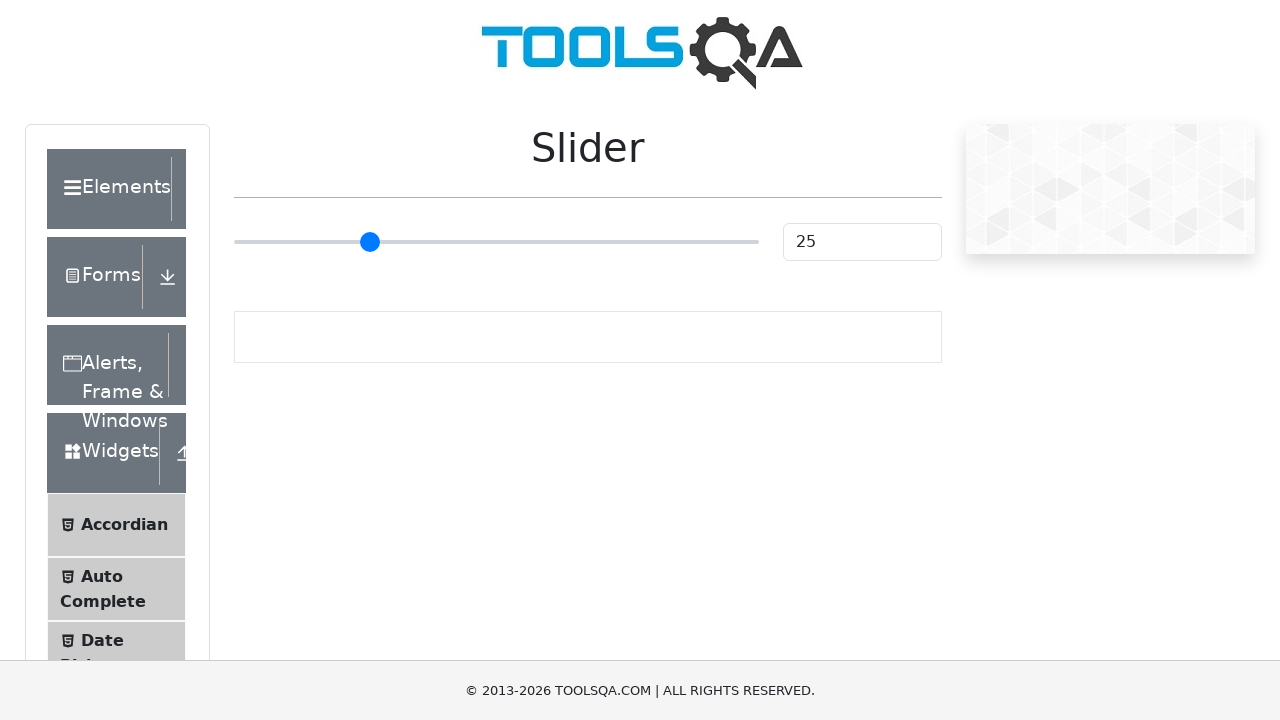

Moved mouse to slider thumb center position at (496, 242)
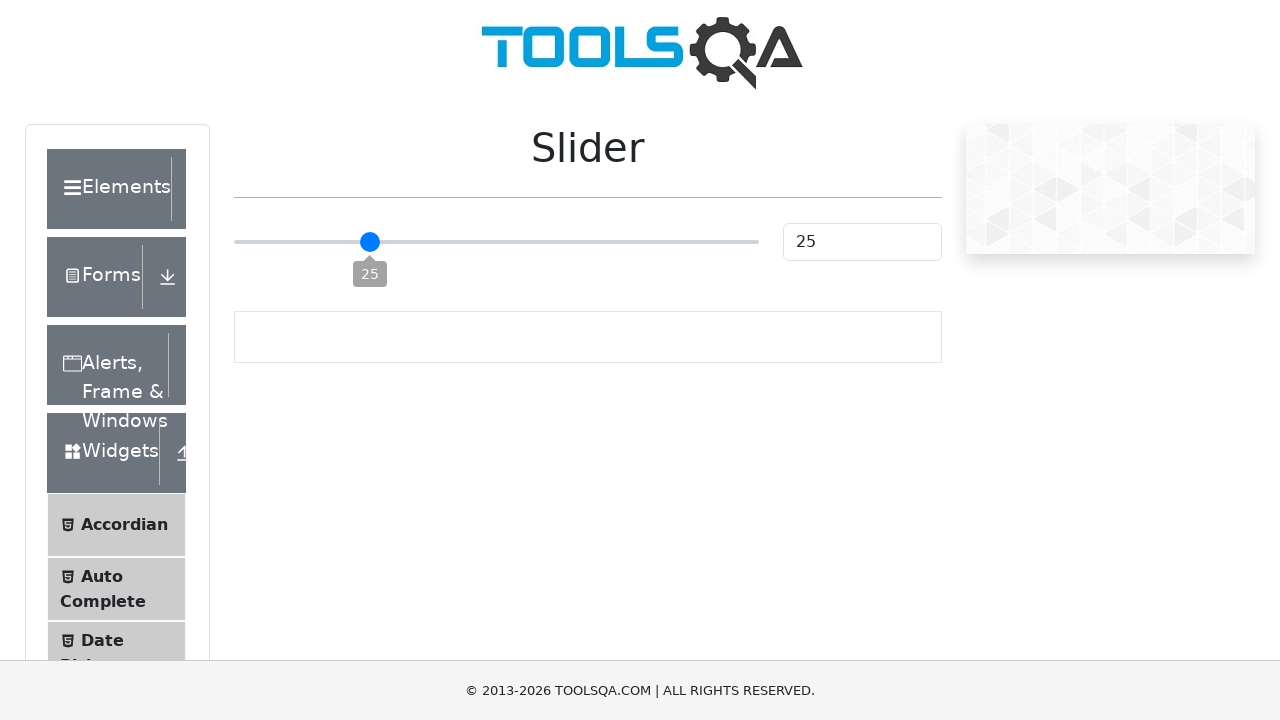

Pressed down mouse button on slider at (496, 242)
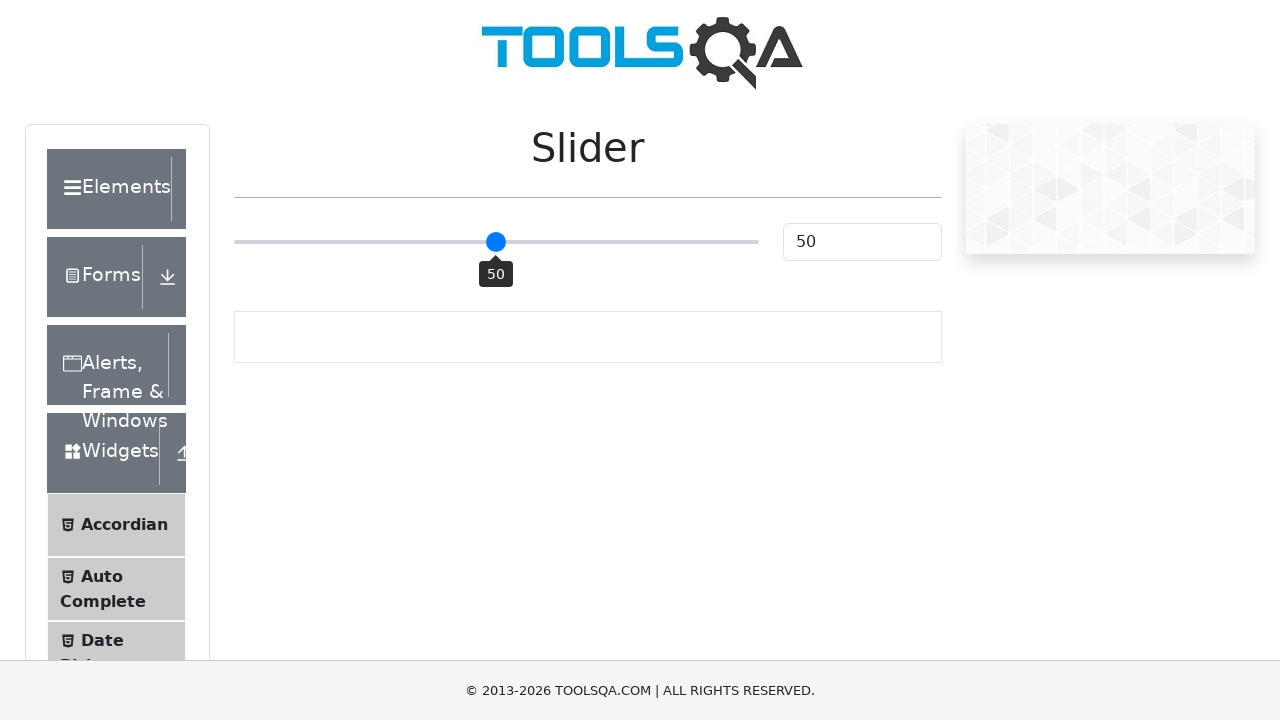

Dragged slider 100 pixels to the right at (596, 242)
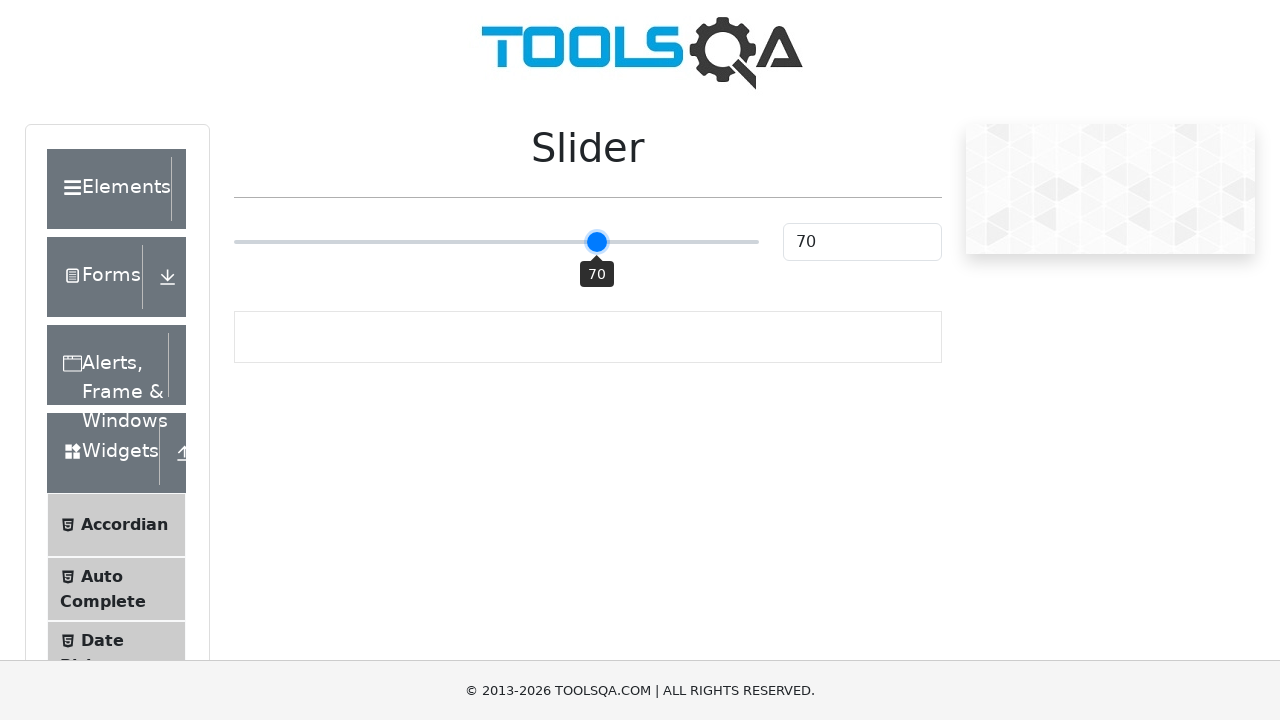

Released mouse button, slider value changed at (596, 242)
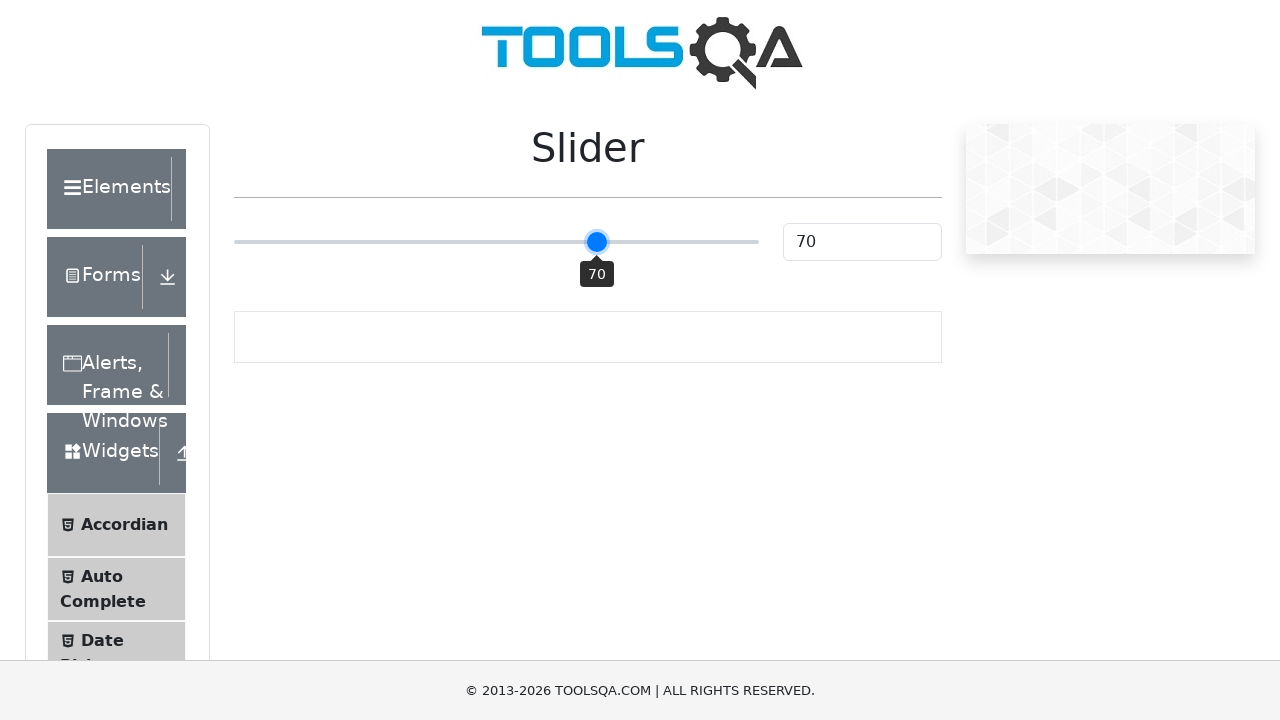

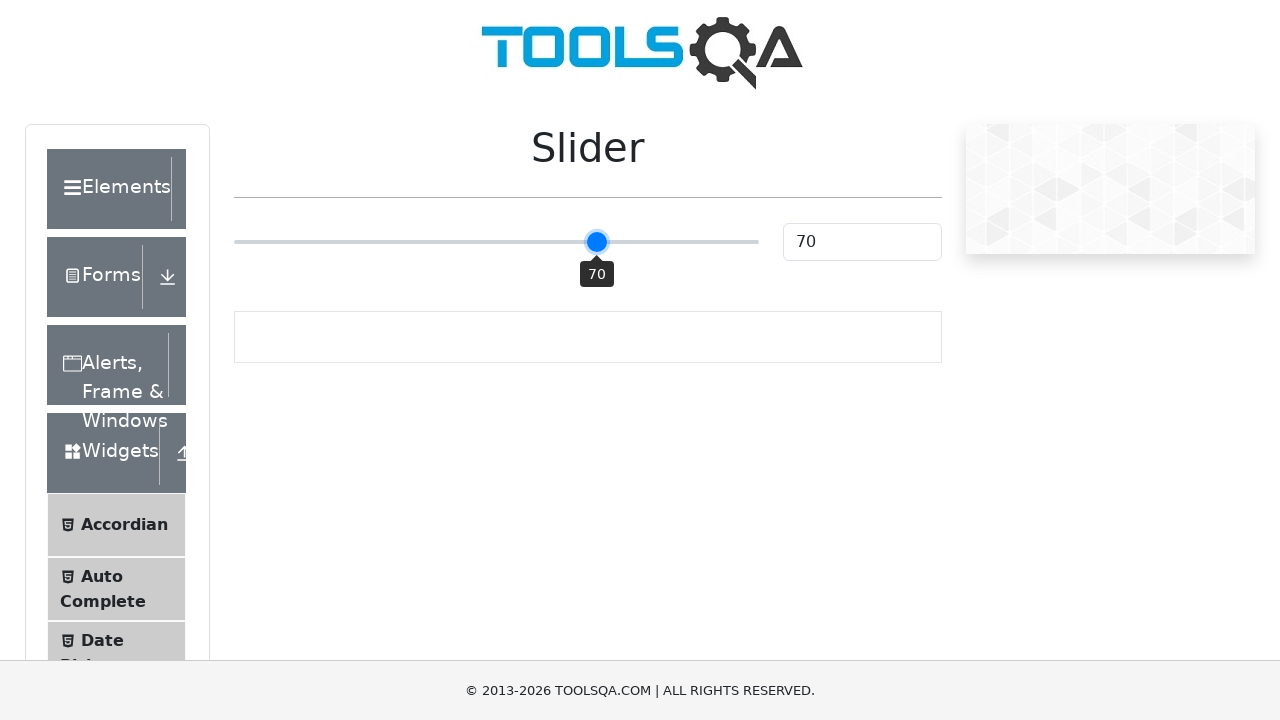